Tests various form interactions on an automation practice page including clicking checkboxes, radio buttons, selecting dropdown options, and filling text fields using JavaScript-style selectors.

Starting URL: https://rahulshettyacademy.com/AutomationPractice/

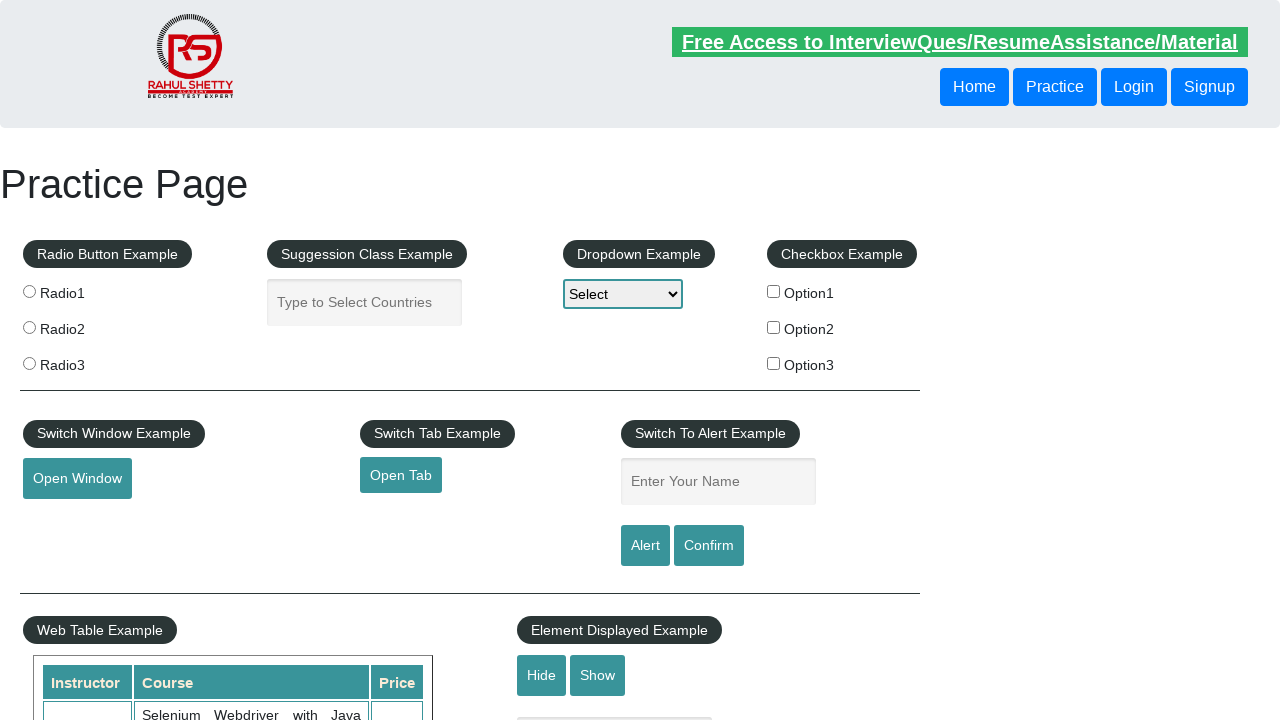

Clicked checkbox option 1 at (774, 291) on #checkBoxOption1
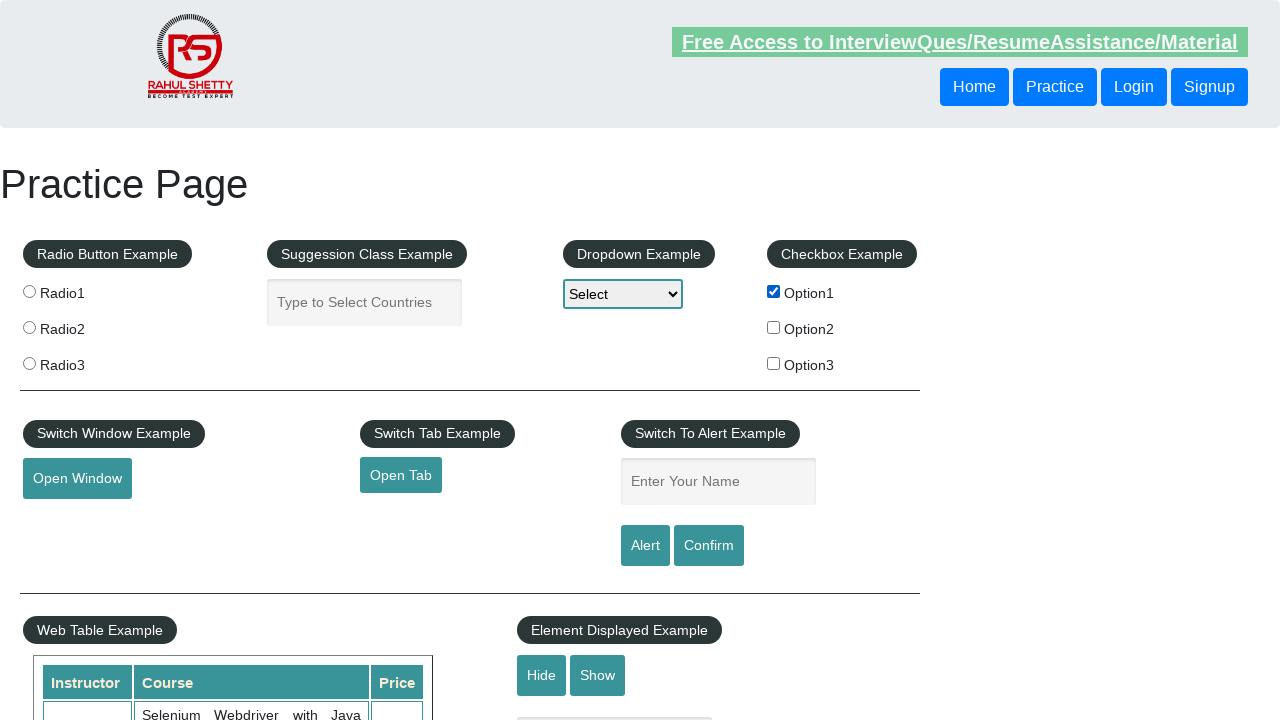

Clicked second radio button at (29, 327) on .radioButton >> nth=1
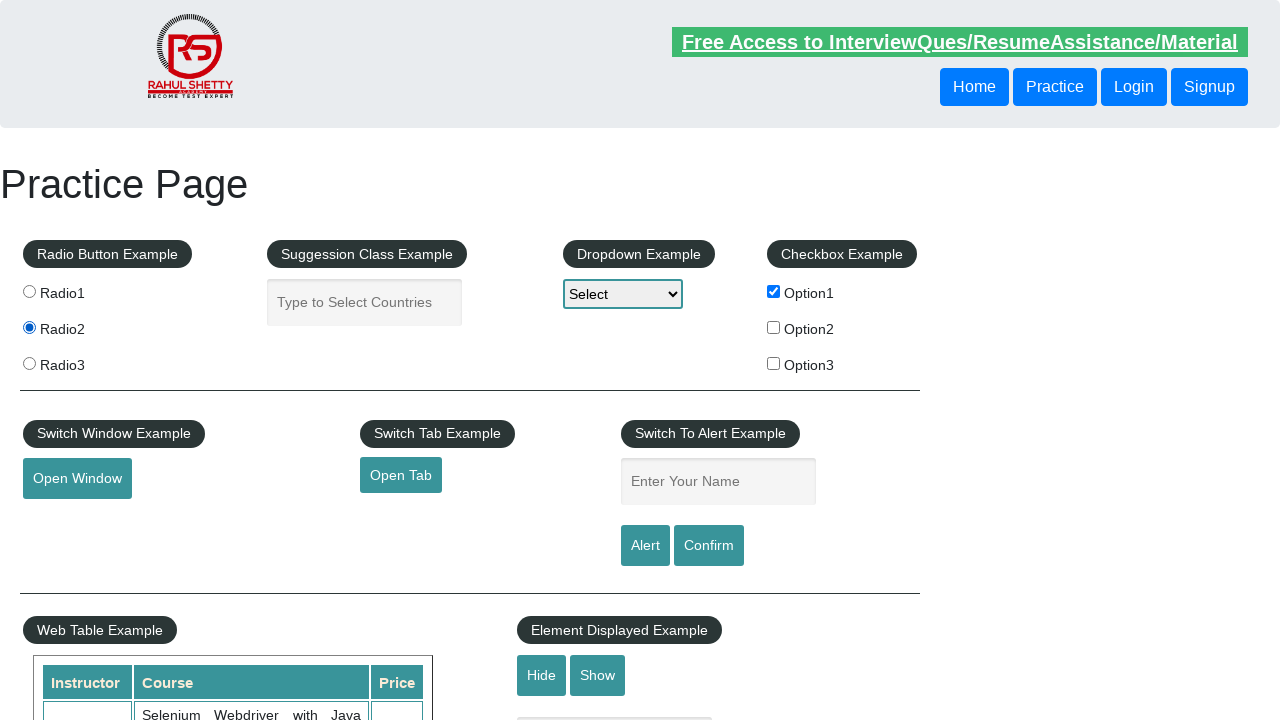

Clicked first radio button at (29, 291) on input[name='radioButton'] >> nth=0
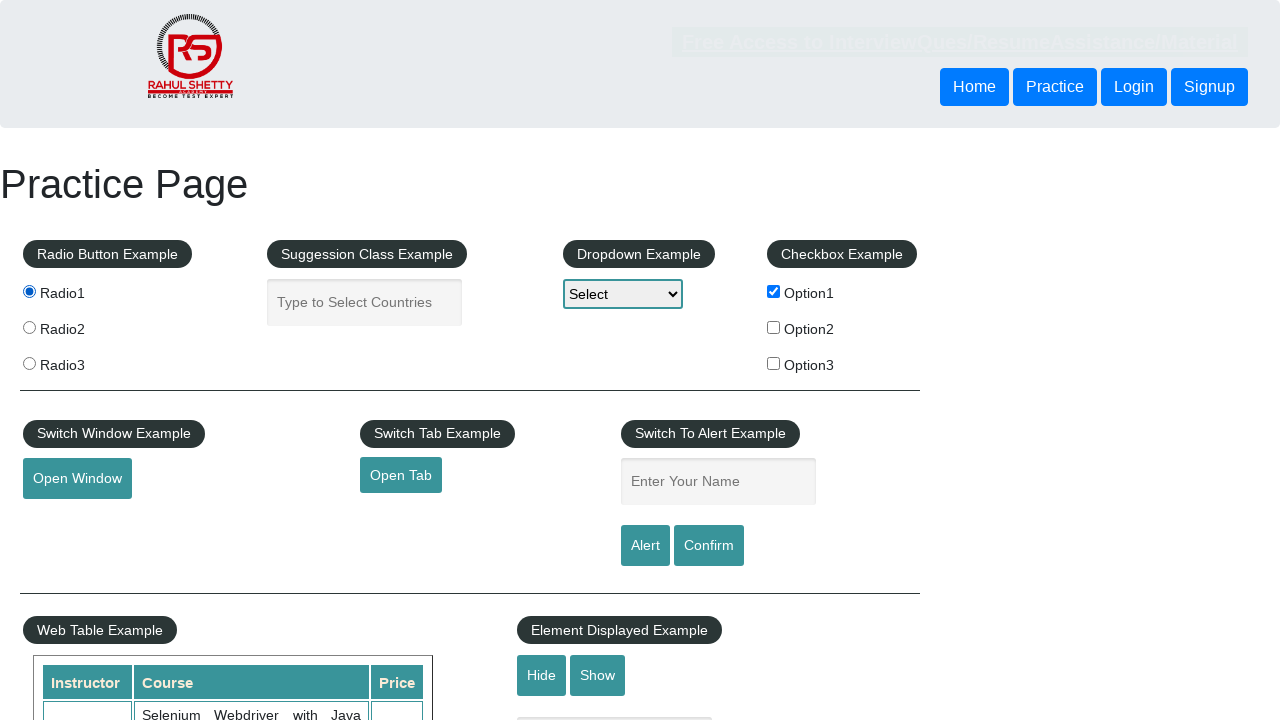

Selected Option1 from dropdown on select >> nth=0
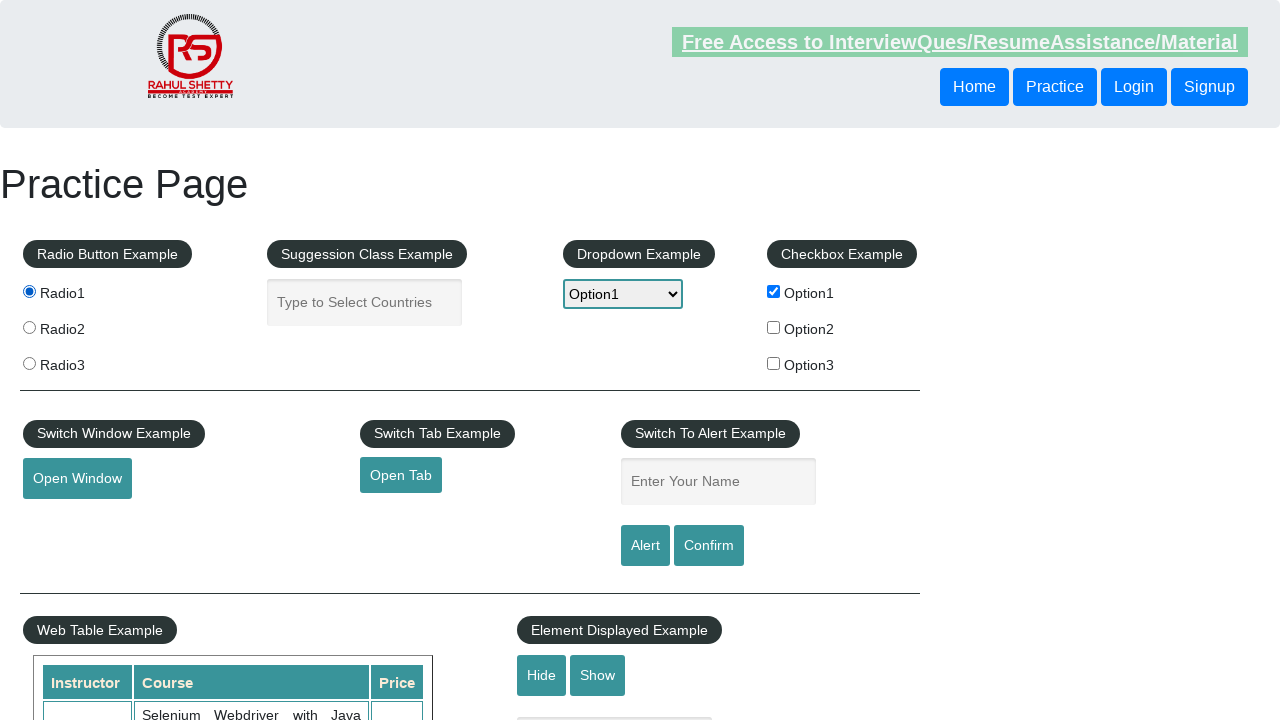

Filled name field with 'Jay Shree Ram' on #name
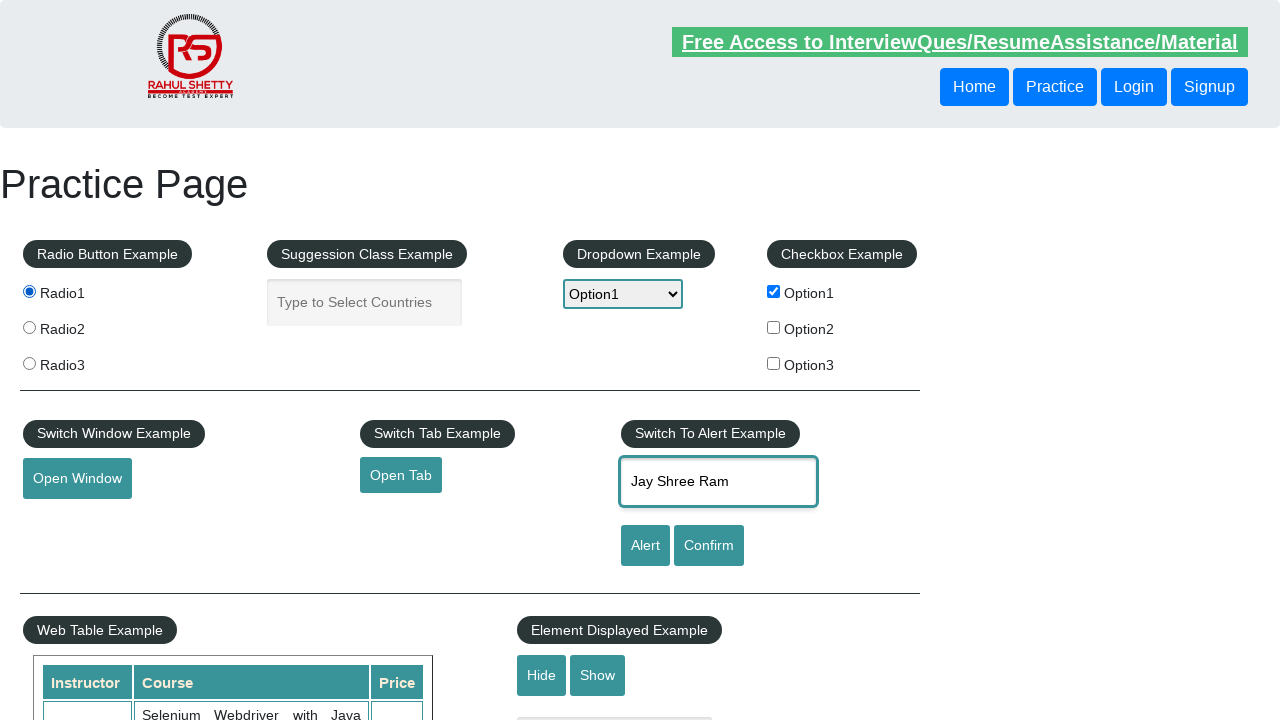

Waited for 4th btn-style element to load
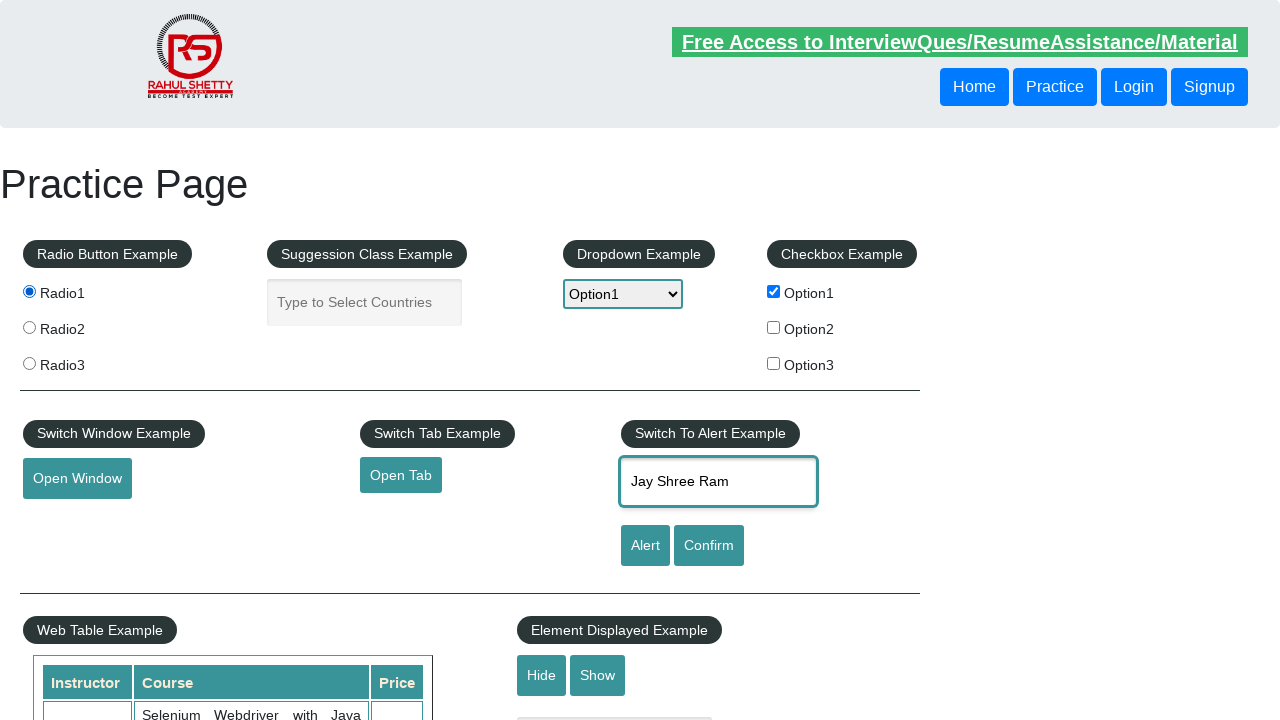

Clicked checkbox option 3 at (774, 363) on #checkBoxOption3
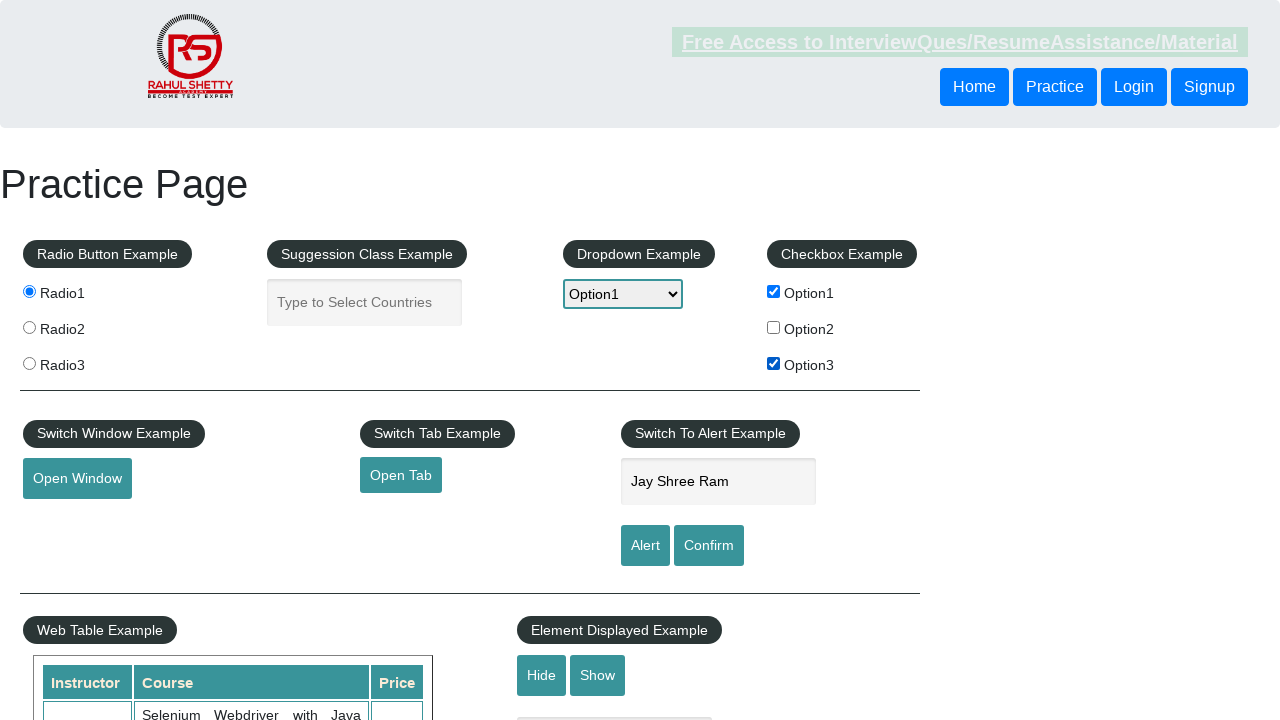

Clicked checkbox option 2 at (774, 327) on #checkBoxOption2
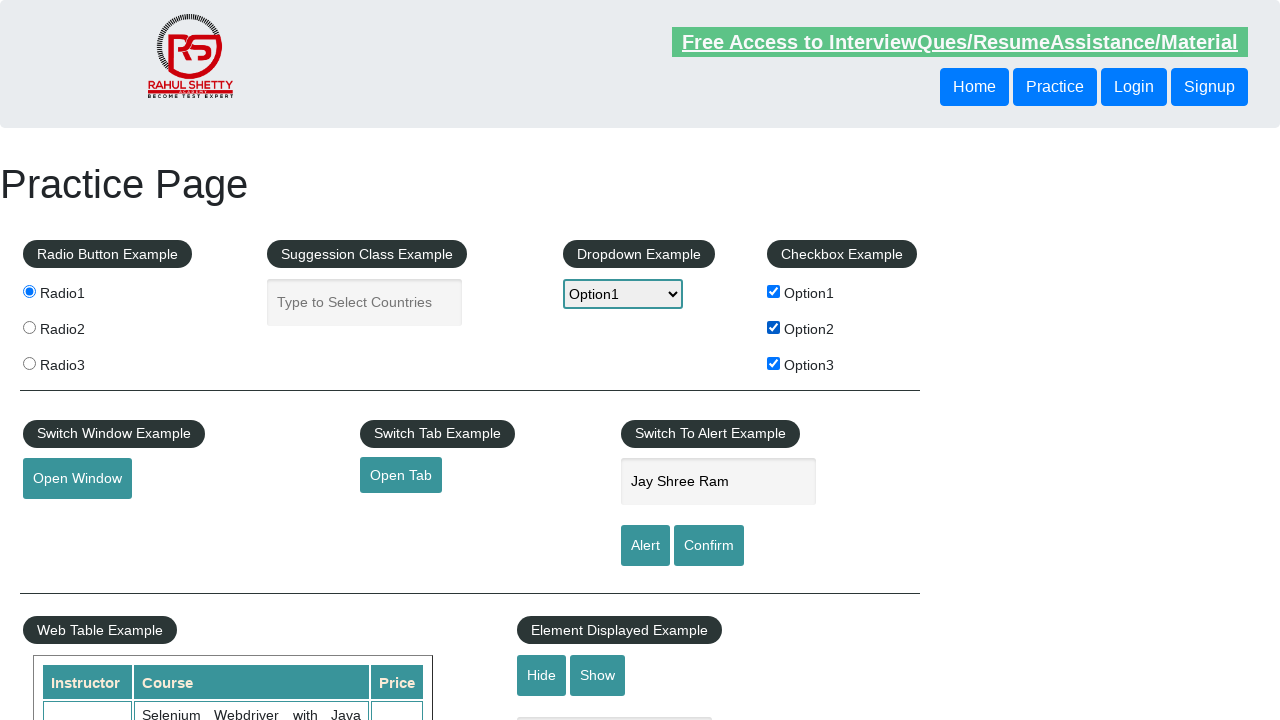

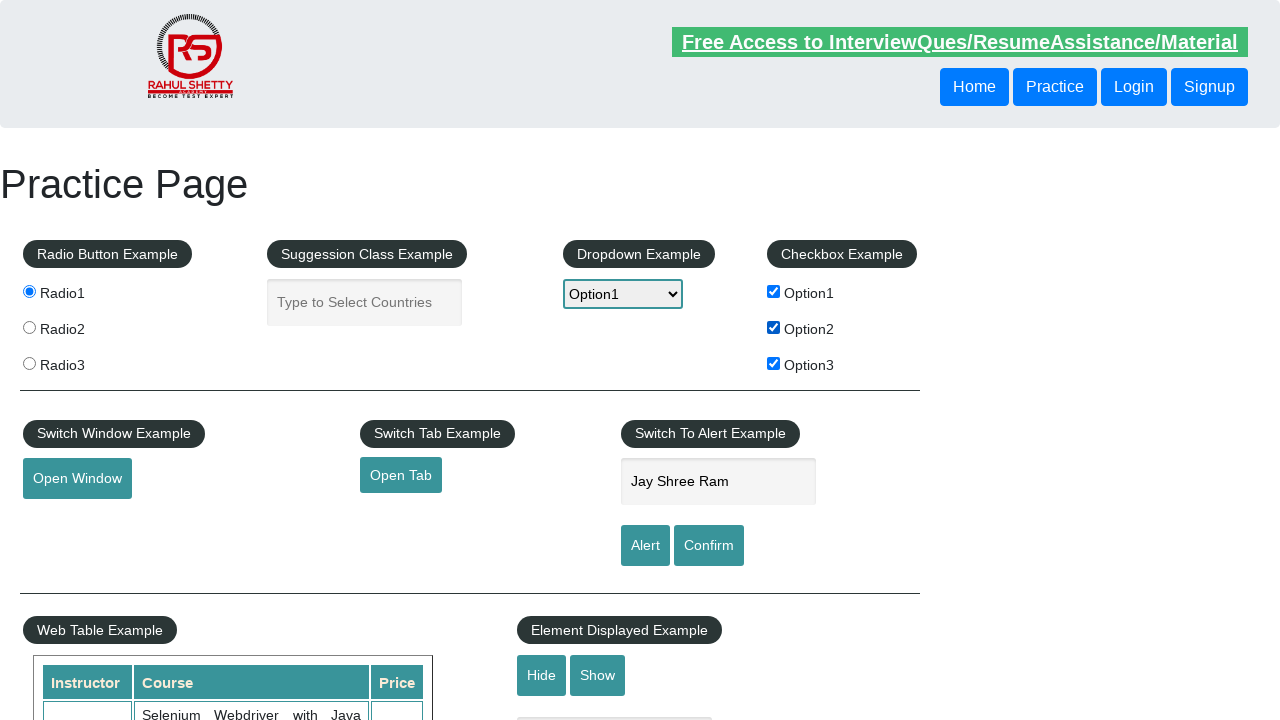